Tests adding multiple products to a shopping cart on an e-commerce practice site by iterating through product list and clicking "ADD TO CART" for specified items (Cucumber, Beetroot, Brinjal, Potato, Water Melon).

Starting URL: https://rahulshettyacademy.com/seleniumPractise/#/

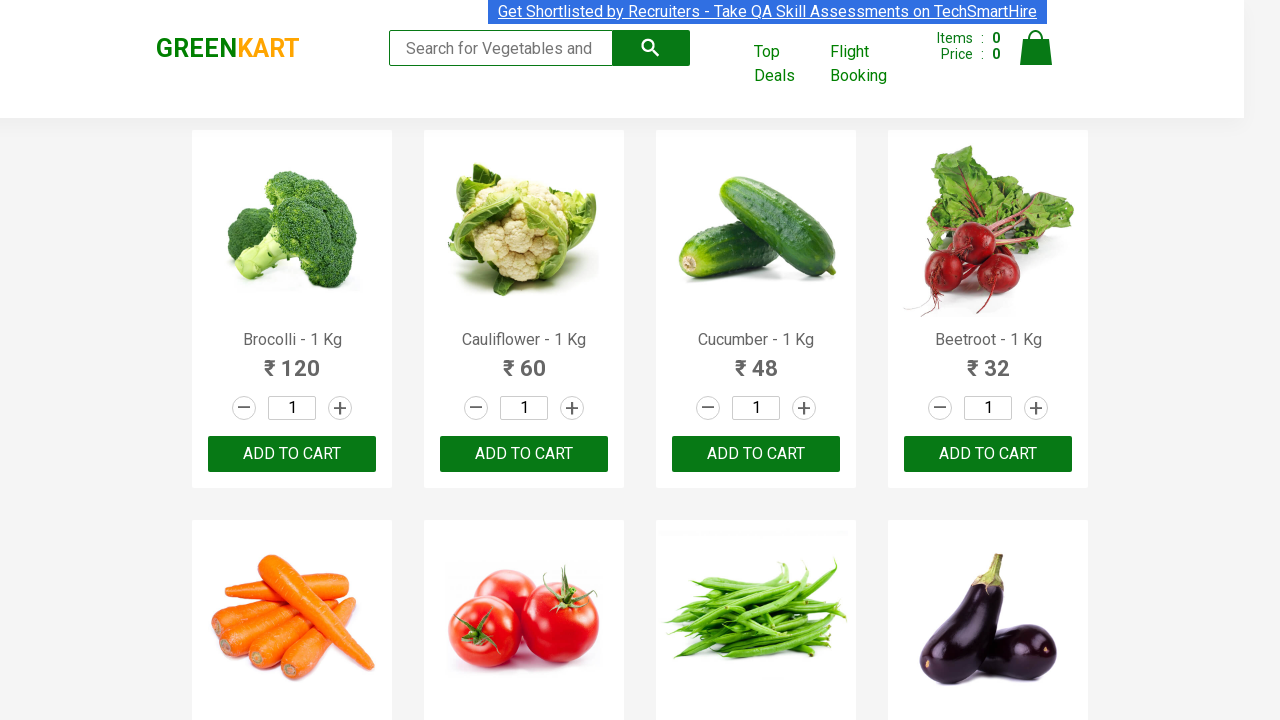

Waited for product list to load
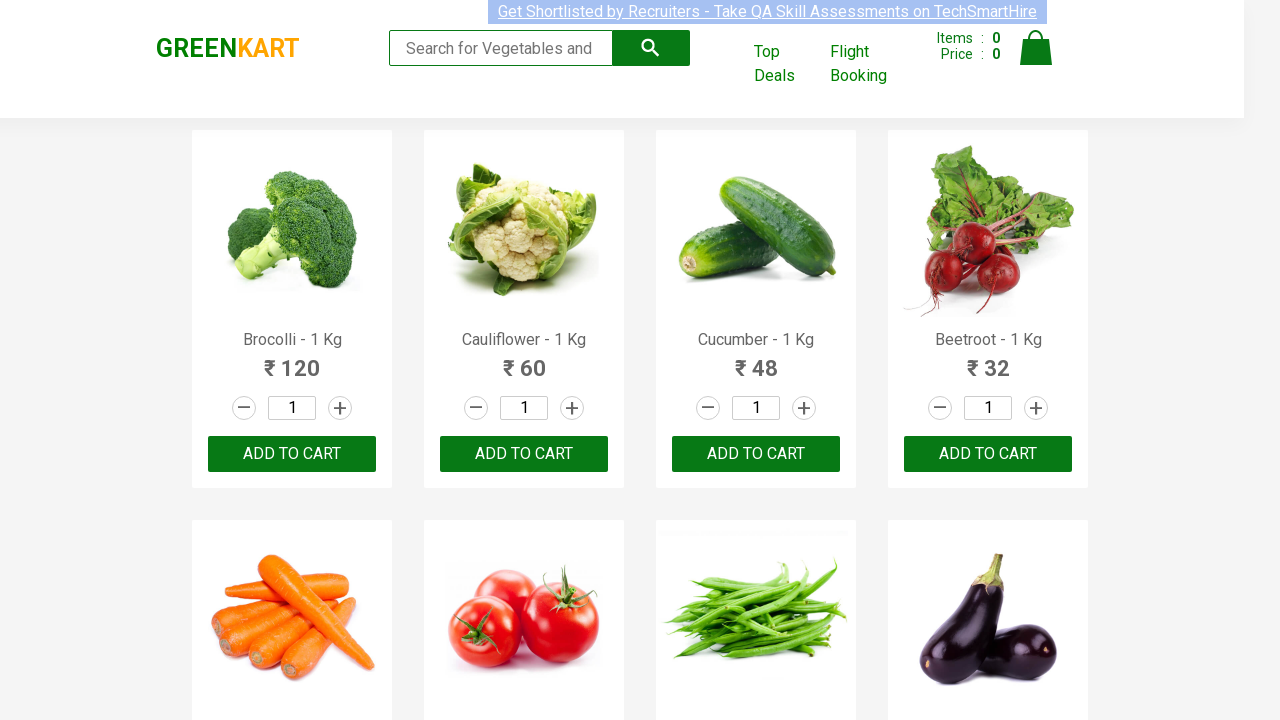

Retrieved all product elements from the page
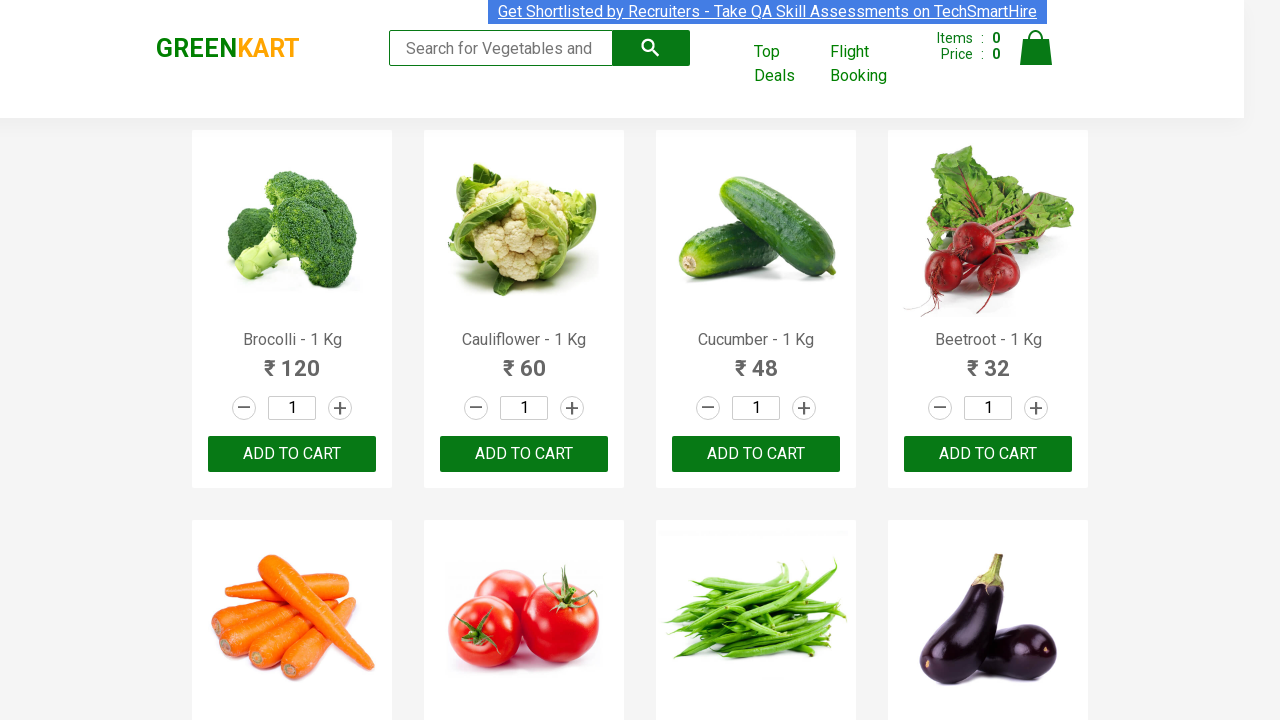

Clicked 'ADD TO CART' button for Cucumber at (756, 454) on xpath=//button[text()='ADD TO CART'] >> nth=2
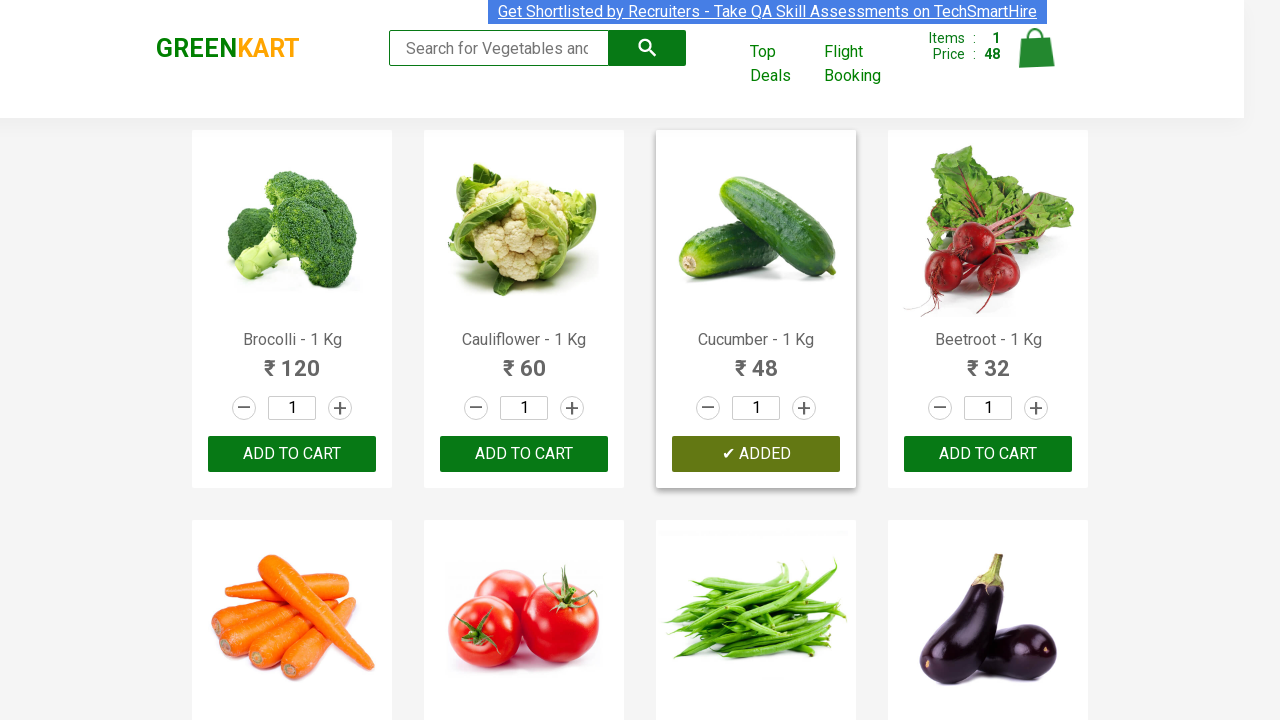

Waited for cart to update after adding Cucumber
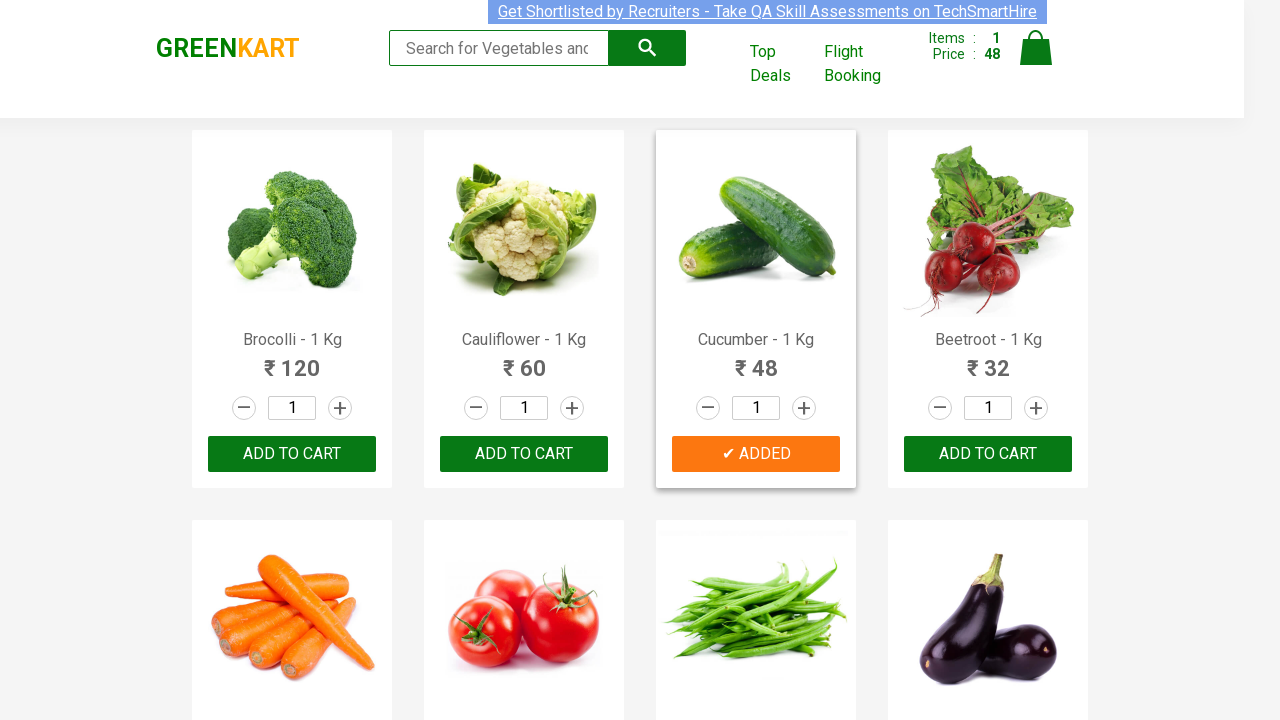

Clicked 'ADD TO CART' button for Beetroot at (292, 360) on xpath=//button[text()='ADD TO CART'] >> nth=3
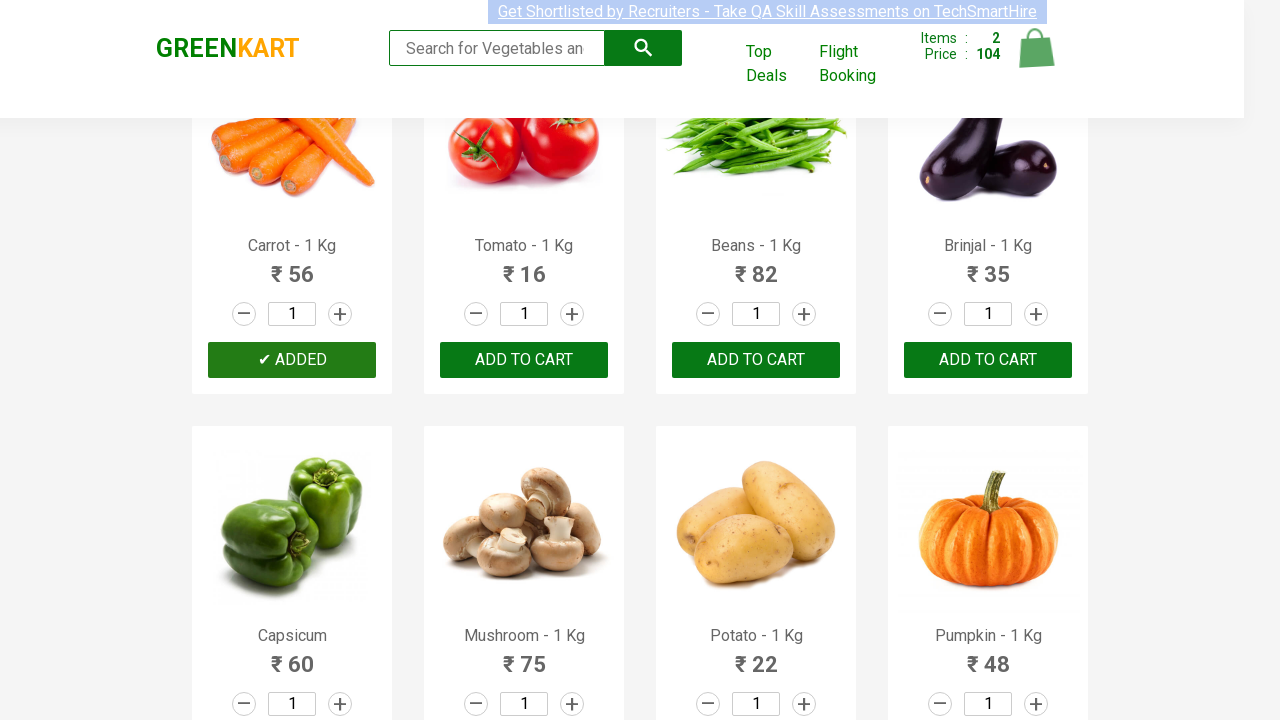

Waited for cart to update after adding Beetroot
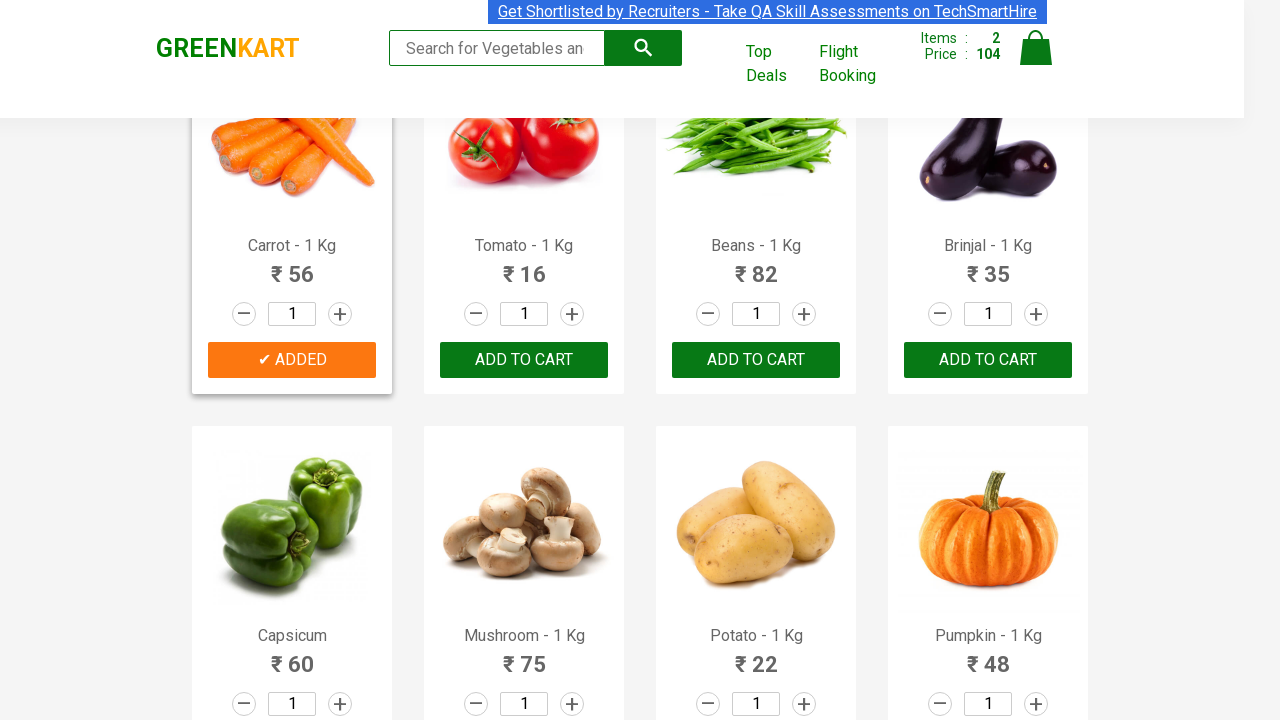

Clicked 'ADD TO CART' button for Brinjal at (524, 360) on xpath=//button[text()='ADD TO CART'] >> nth=7
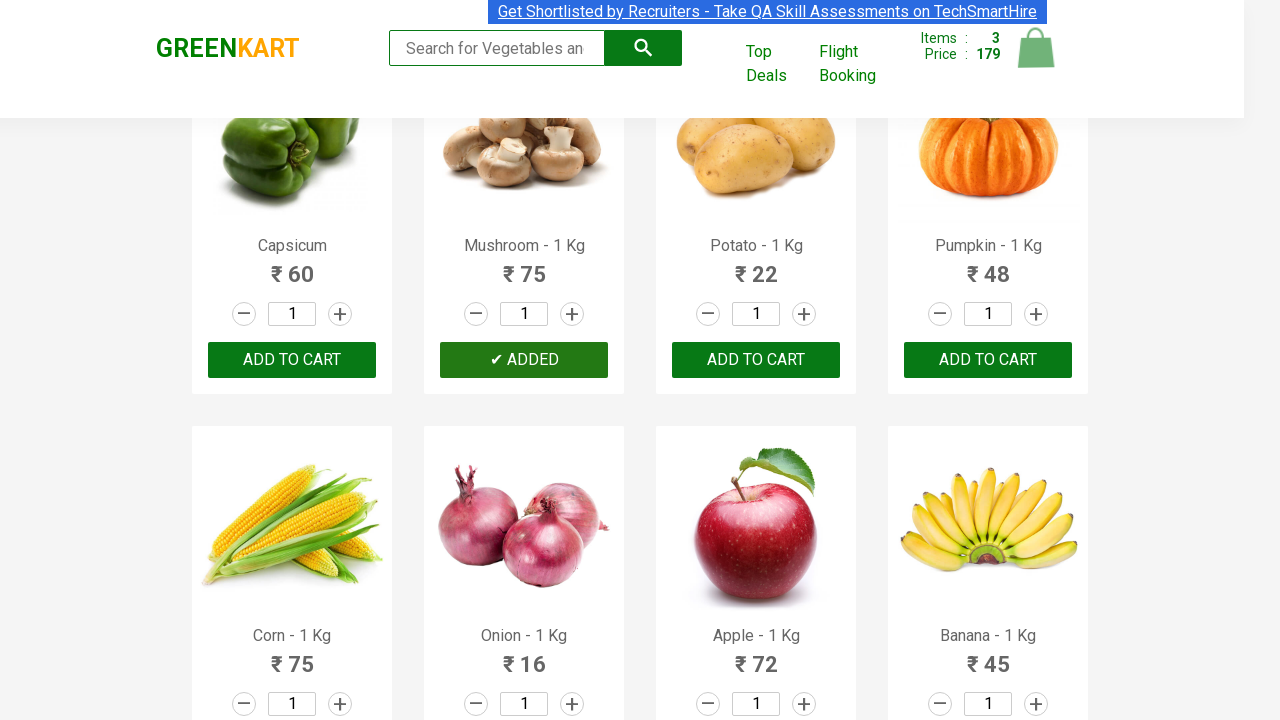

Waited for cart to update after adding Brinjal
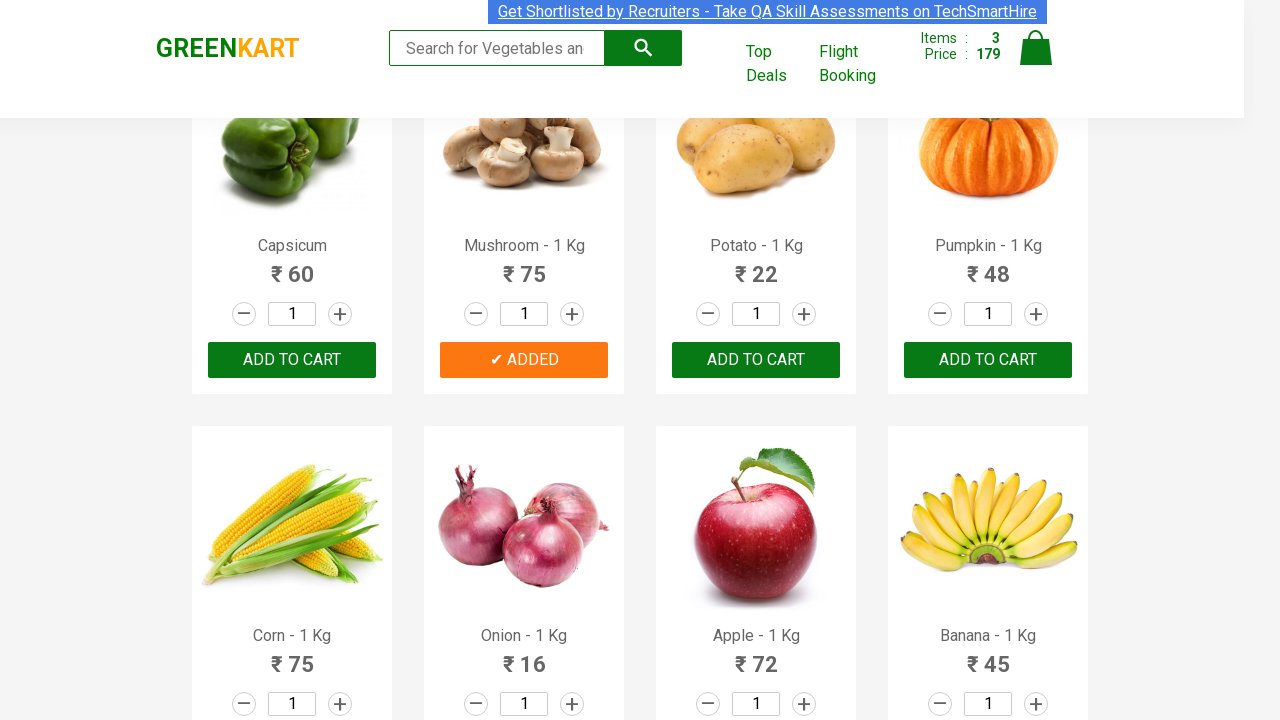

Clicked 'ADD TO CART' button for Potato at (292, 360) on xpath=//button[text()='ADD TO CART'] >> nth=10
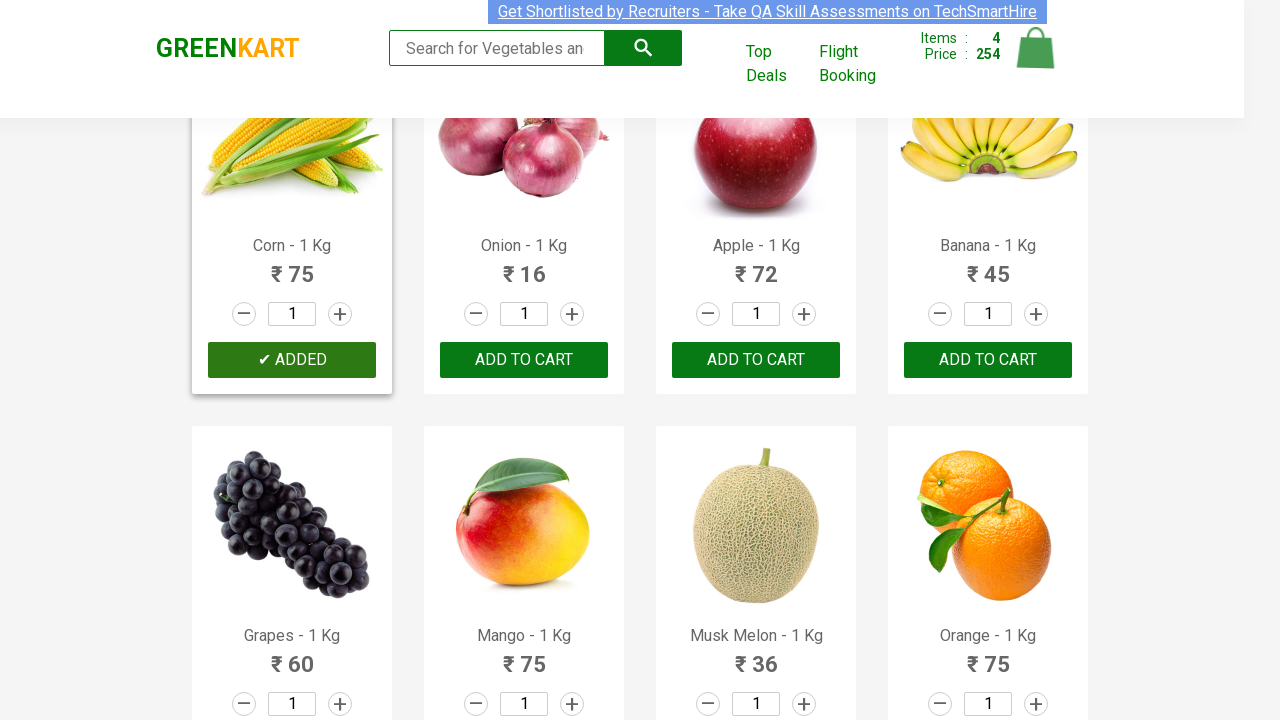

Waited for cart to update after adding Potato
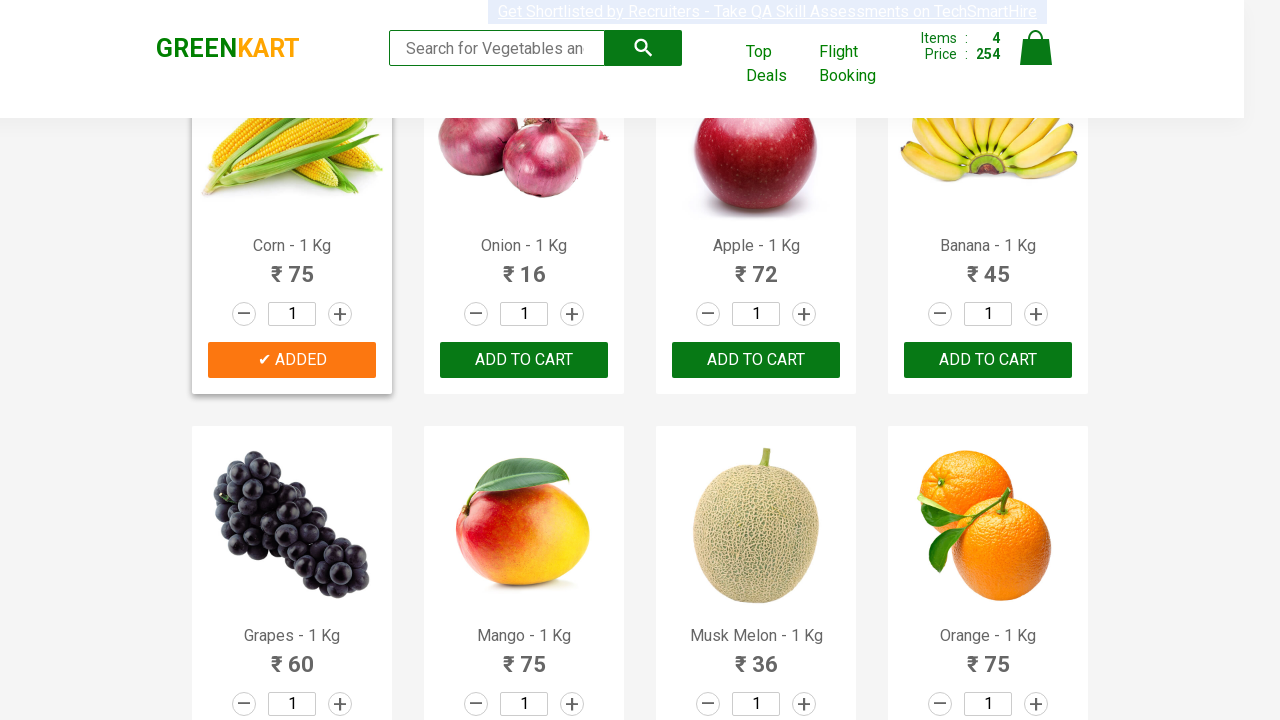

Clicked 'ADD TO CART' button for Water Melon at (756, 360) on xpath=//button[text()='ADD TO CART'] >> nth=24
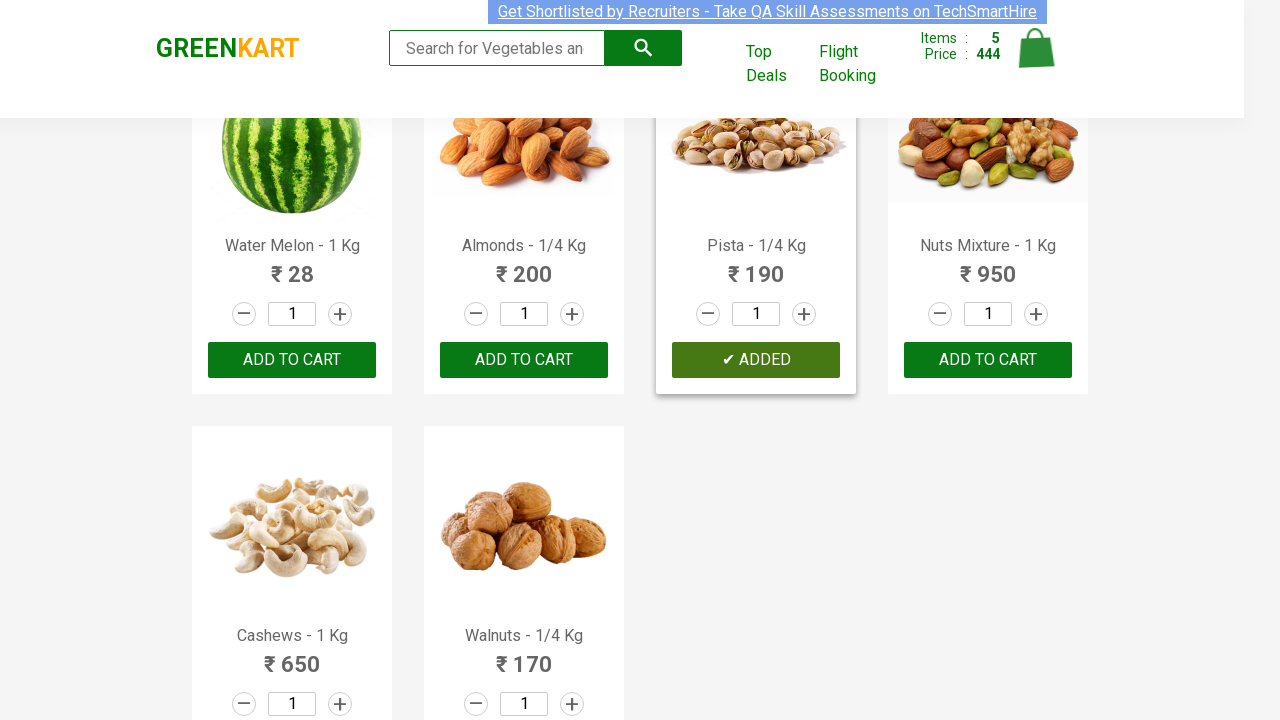

Waited for cart to update after adding Water Melon
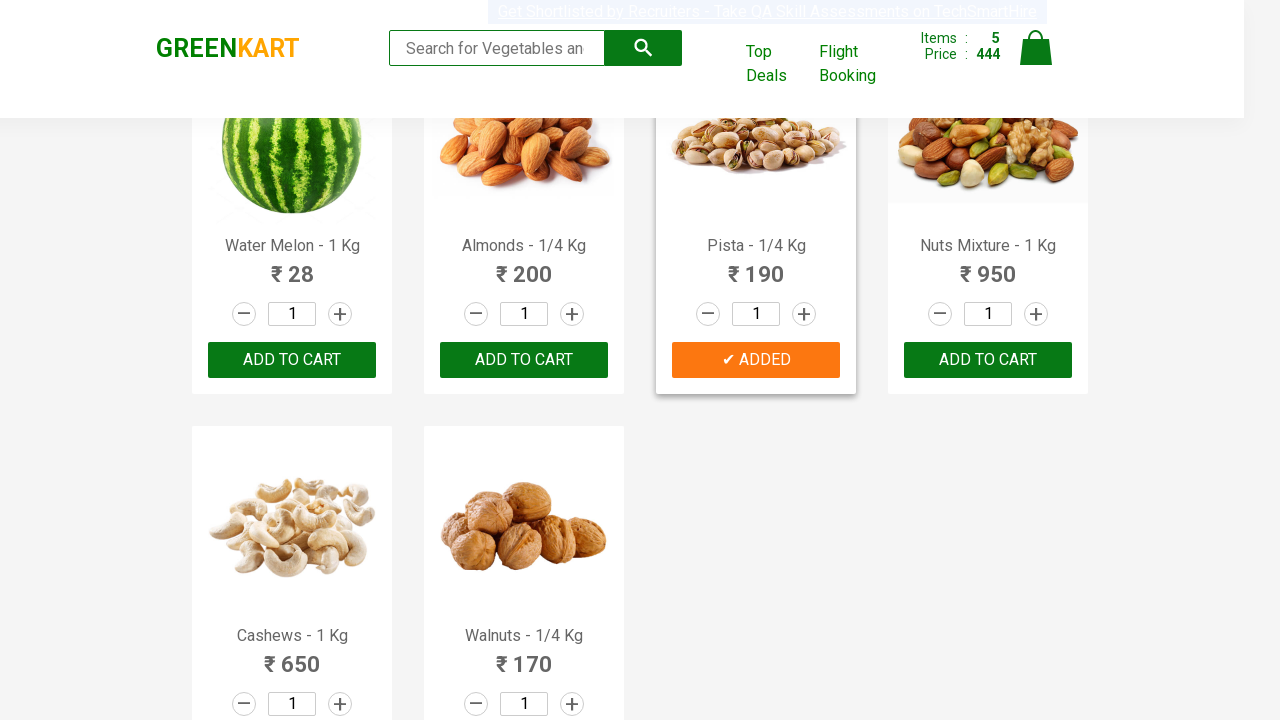

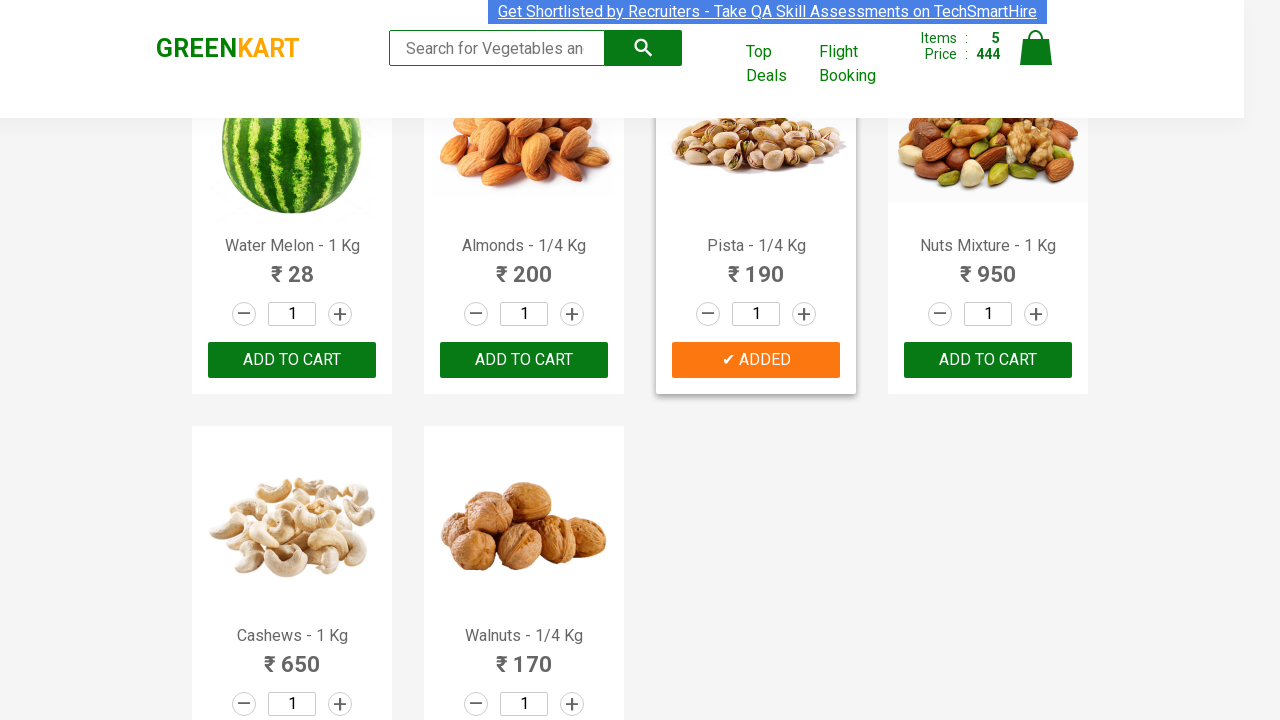